Navigates to a book page on wenku8.net and verifies the page loads by checking the document dimensions, simulating a full-page view setup.

Starting URL: https://www.wenku8.net/book/2331.htm

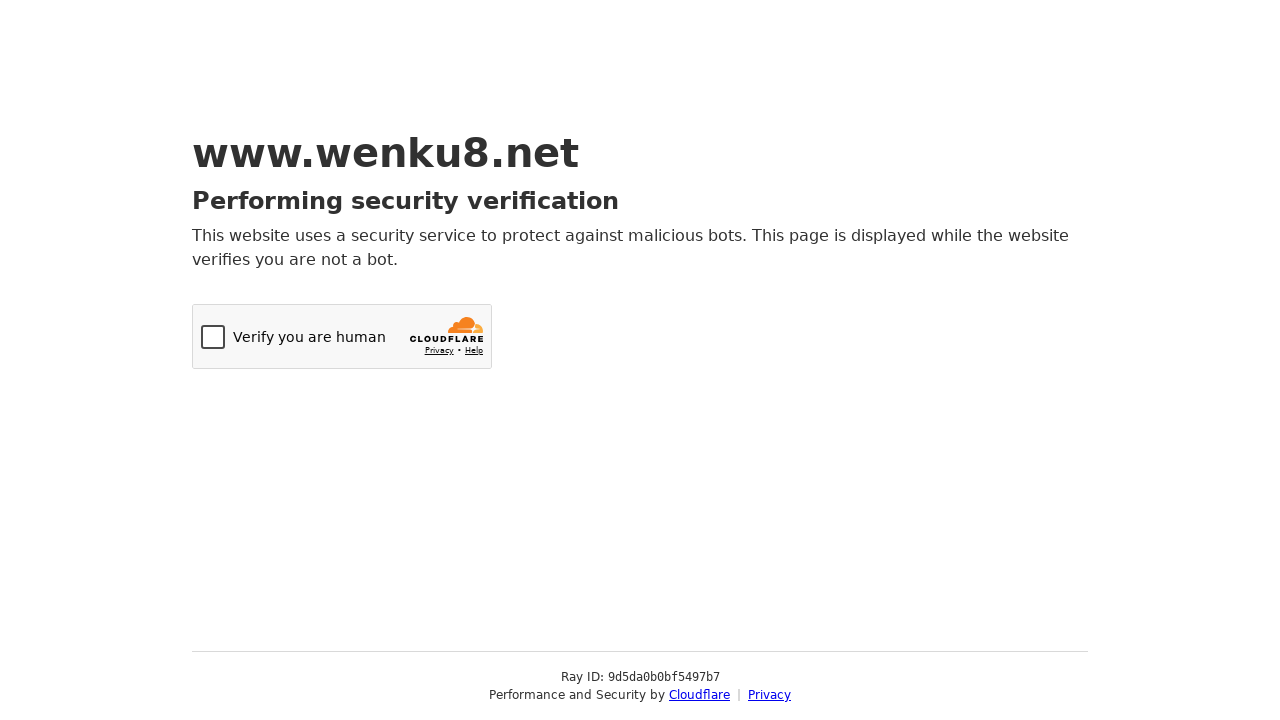

Navigated to book page on wenku8.net
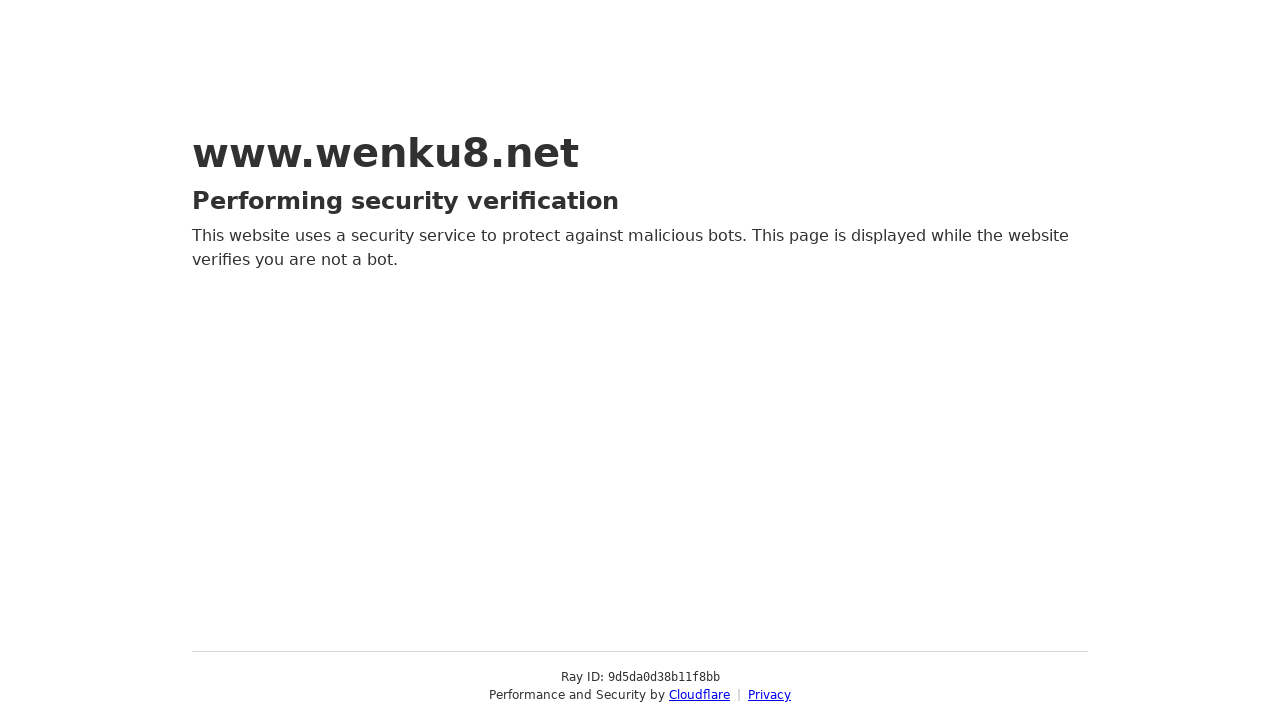

Waited for page to reach networkidle state
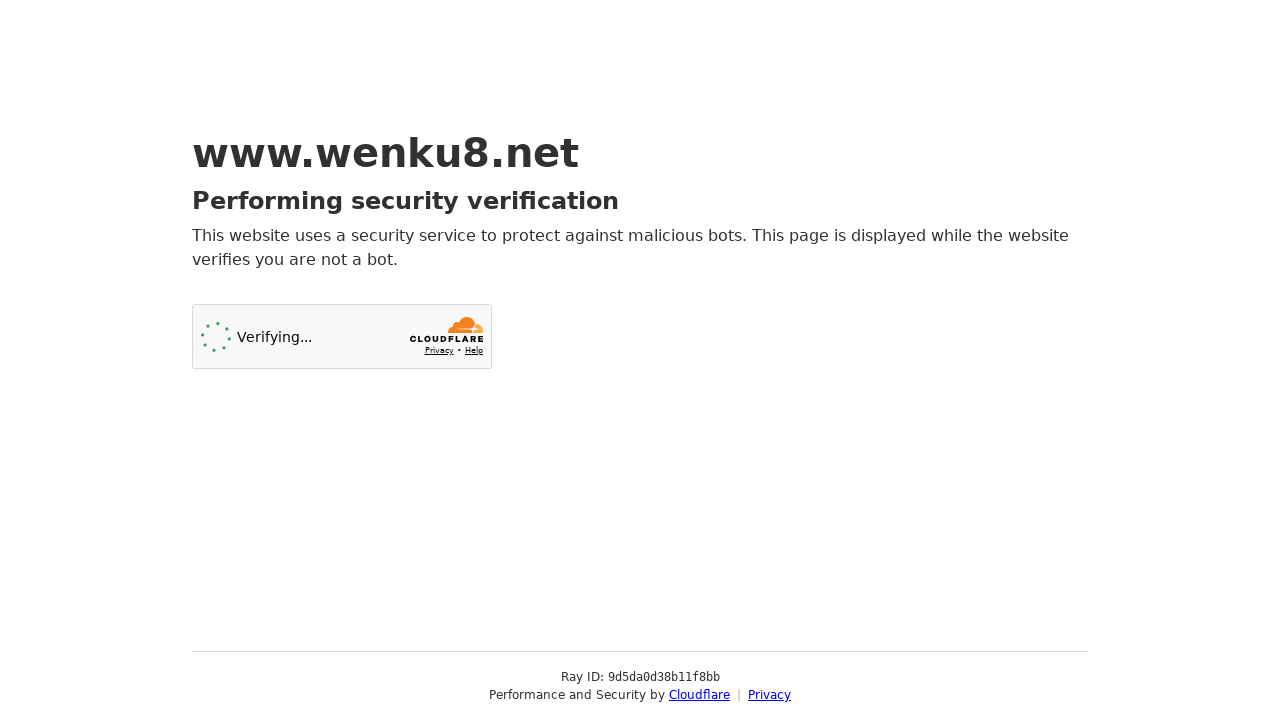

Retrieved document width dimension
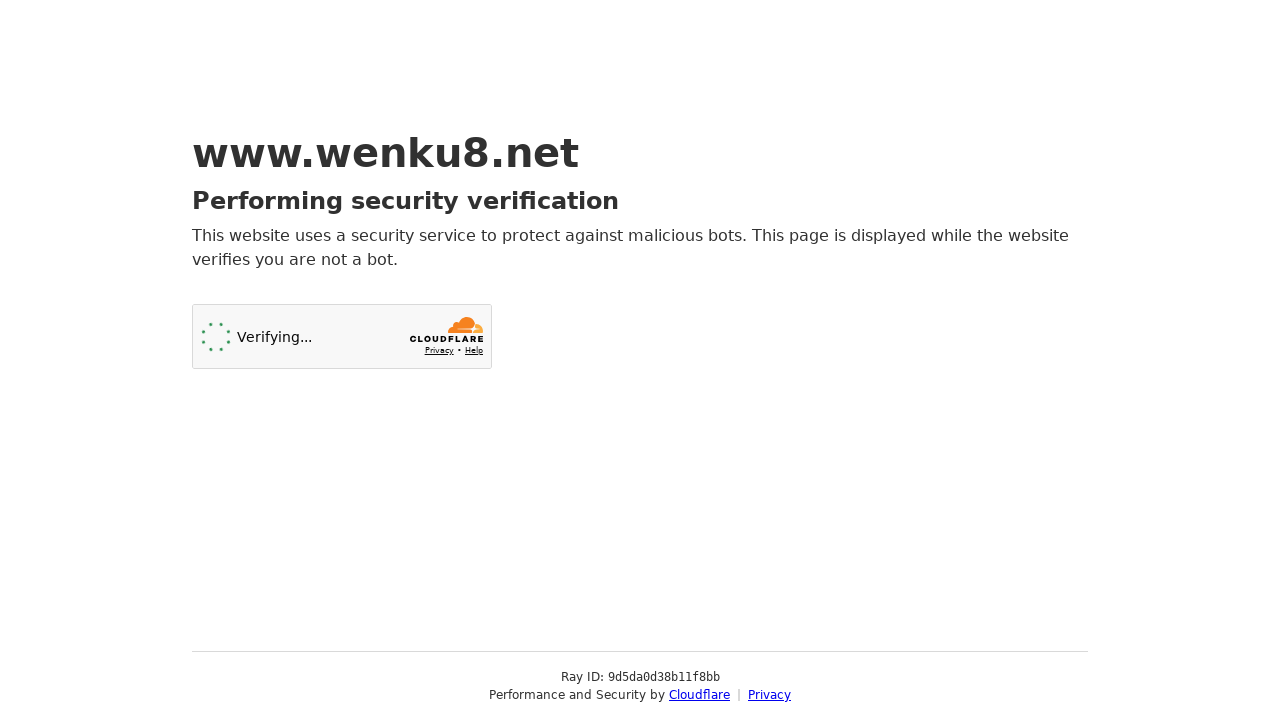

Retrieved document height dimension
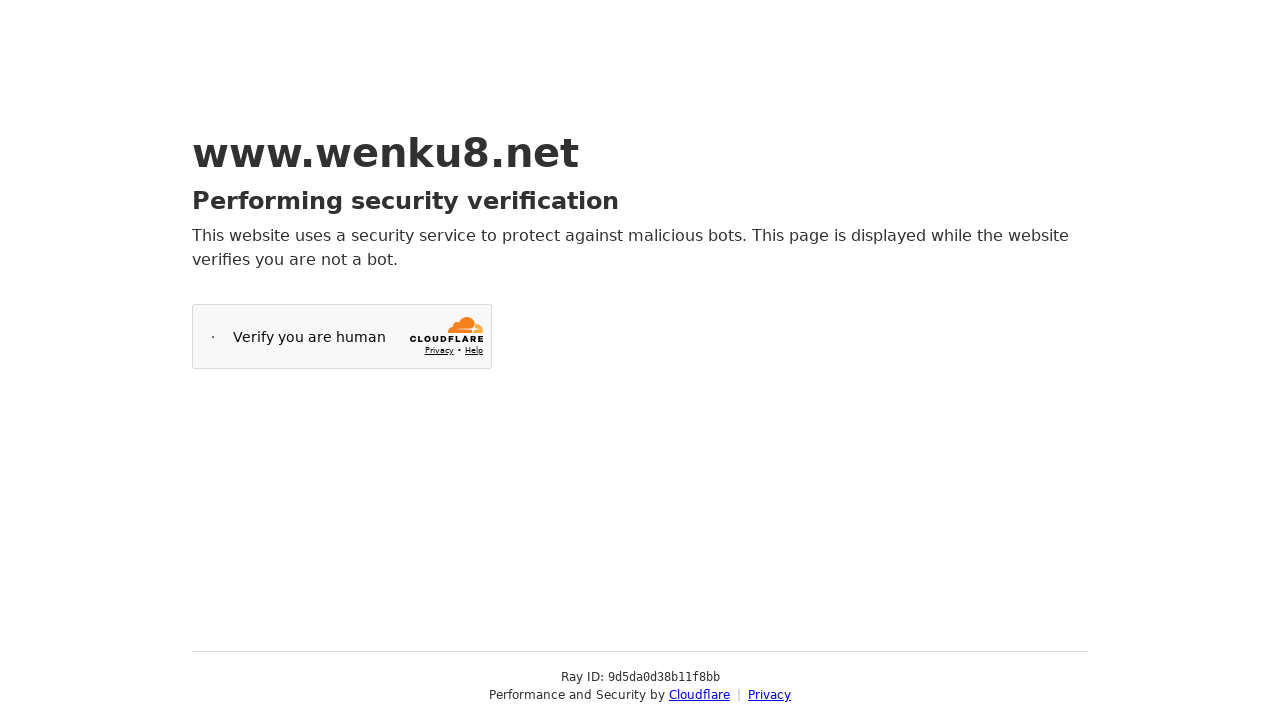

Set viewport to full page size (1280x720)
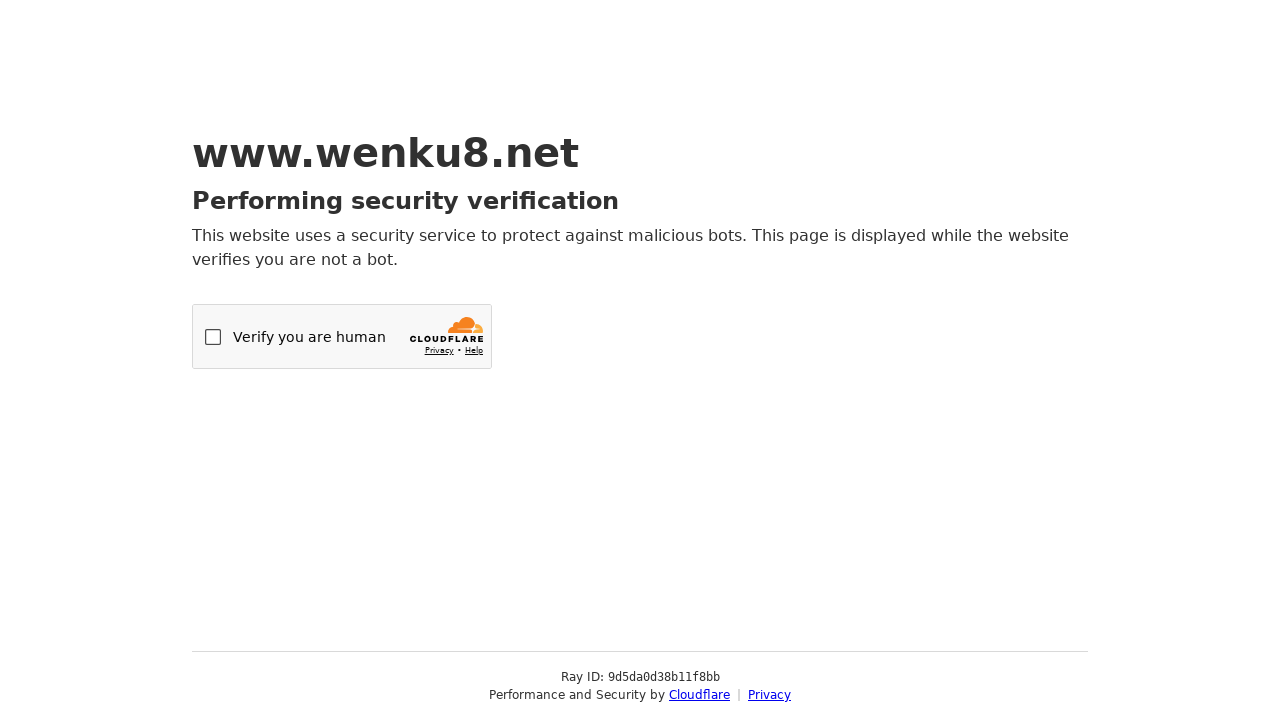

Waited 1 second for dynamic content to adjust
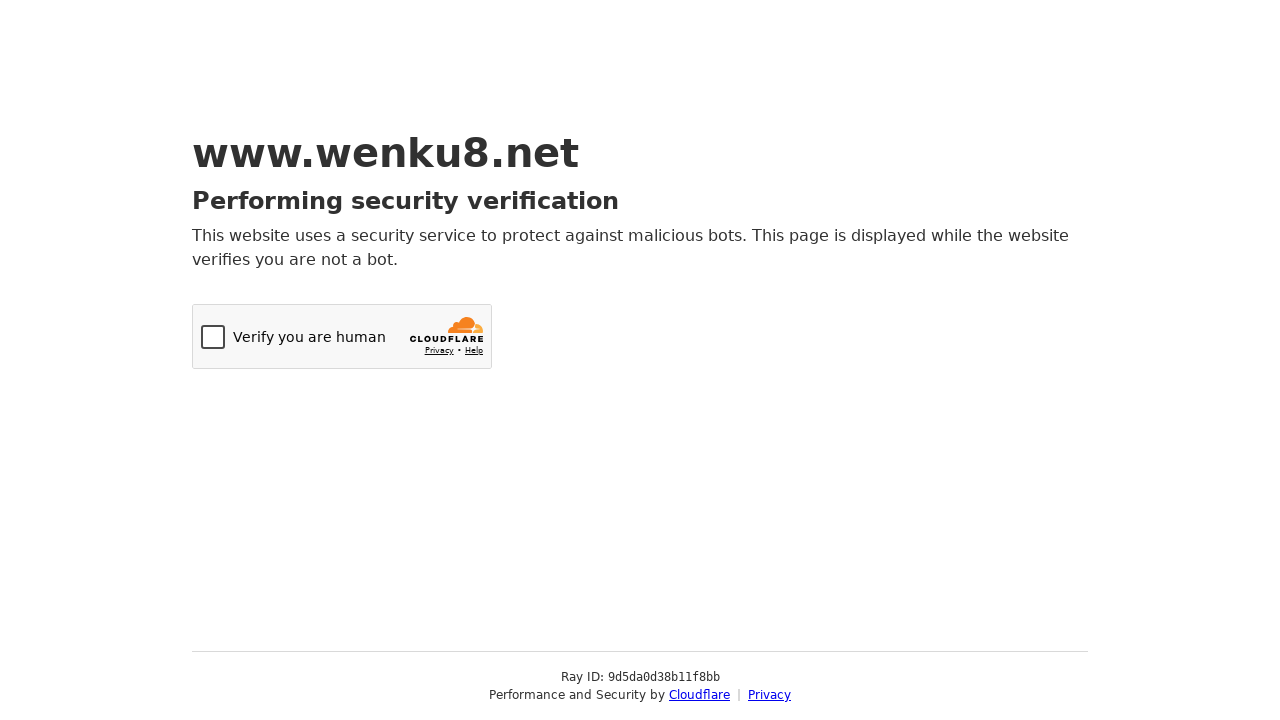

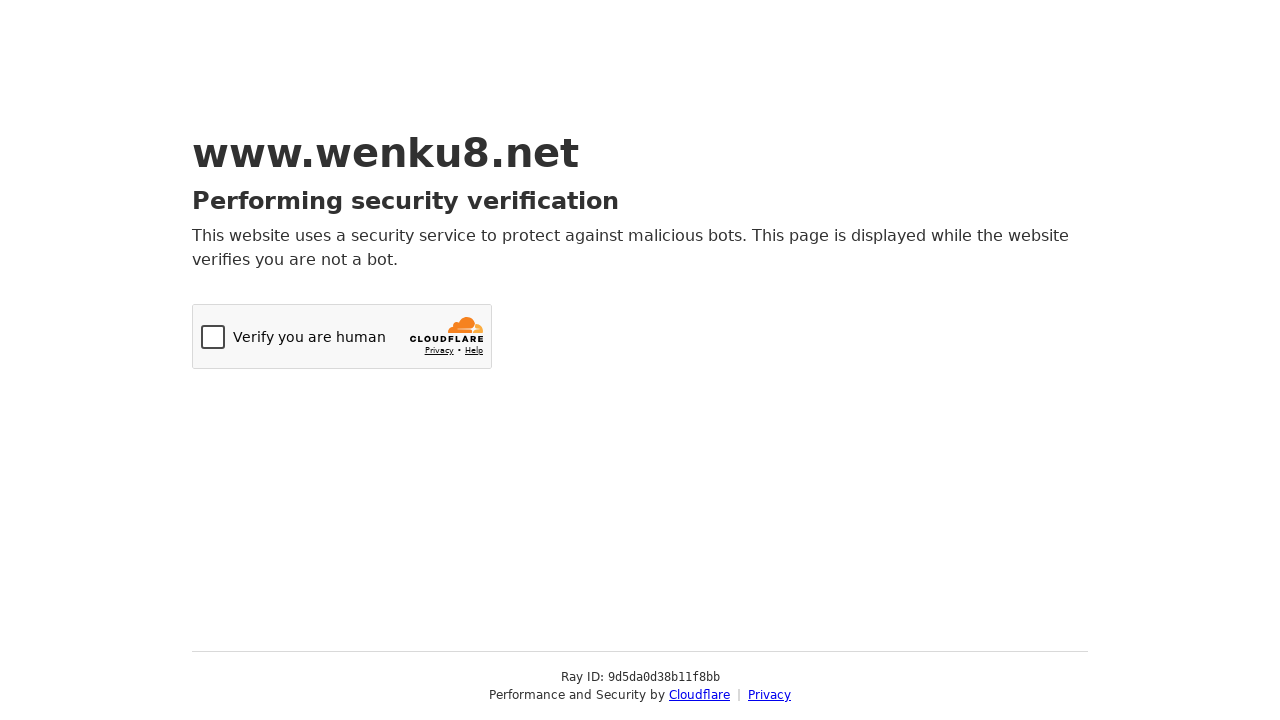